Tests dynamic controls by clicking a button and verifying the "It's gone!" message appears after the element is removed

Starting URL: https://the-internet.herokuapp.com/dynamic_controls

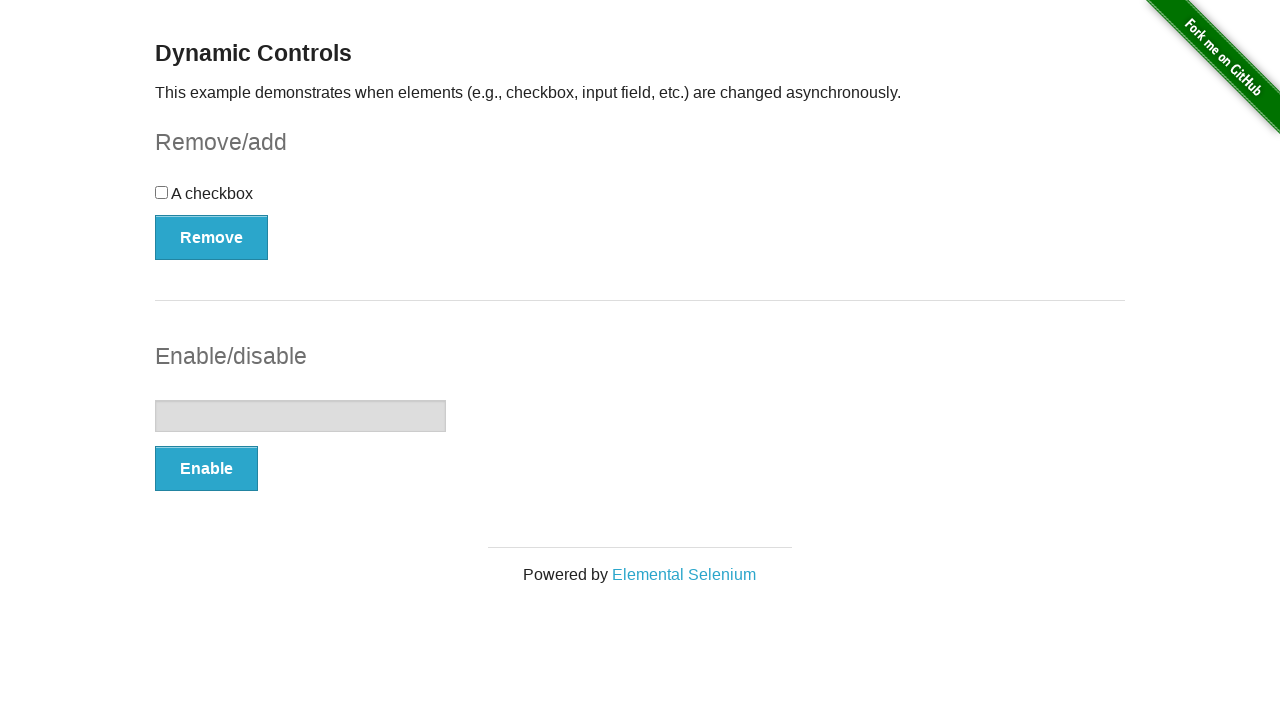

Clicked the Remove button to trigger element removal at (212, 237) on (//button[@type='button'])[1]
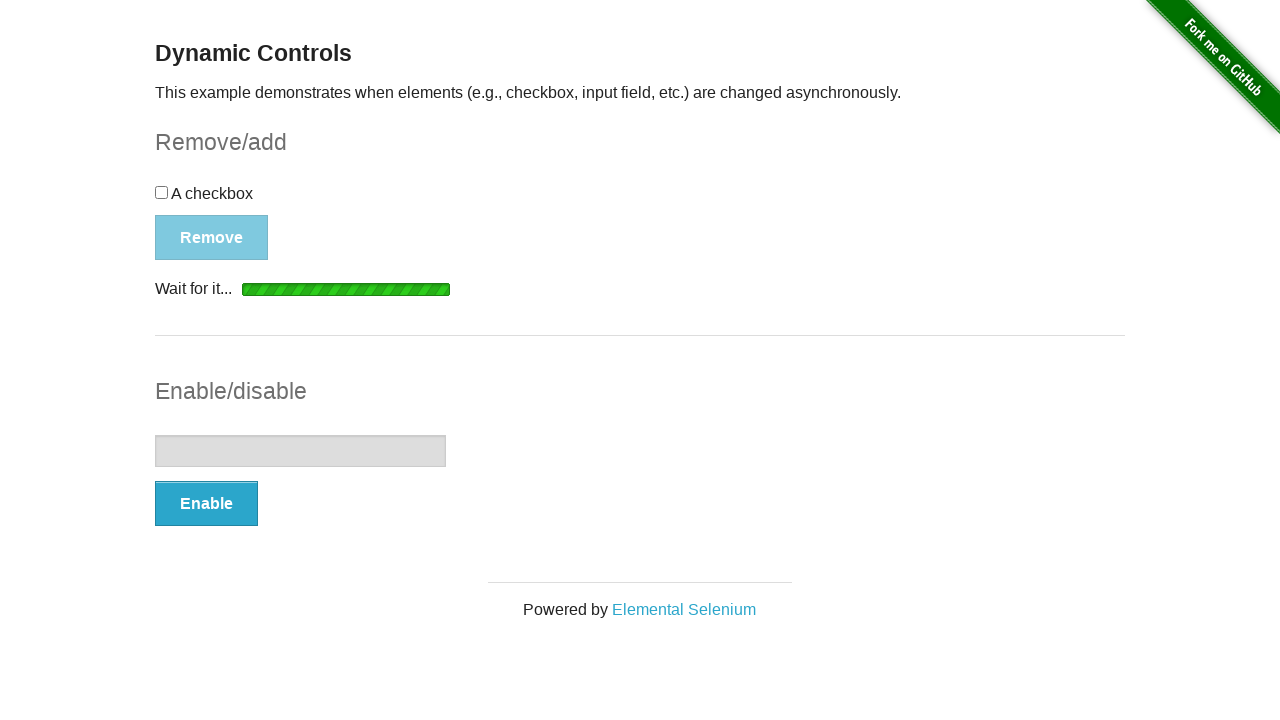

Waited for the message element to appear after removal
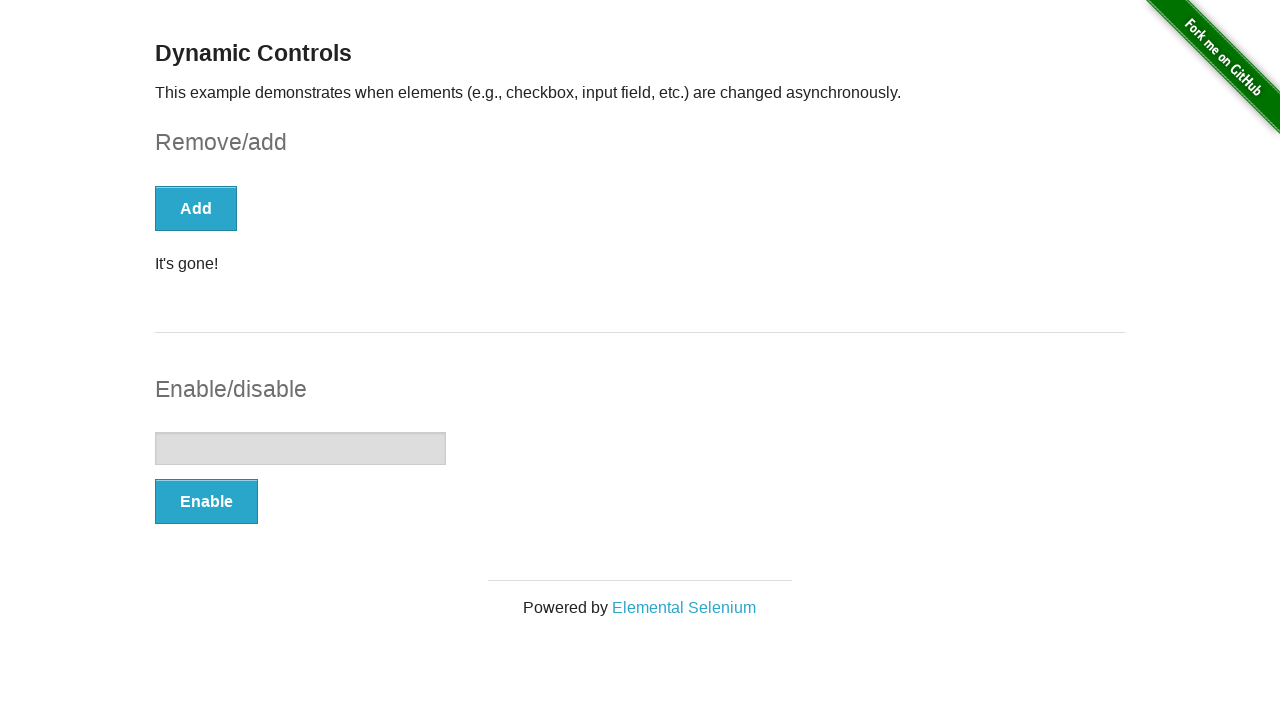

Retrieved the message text content
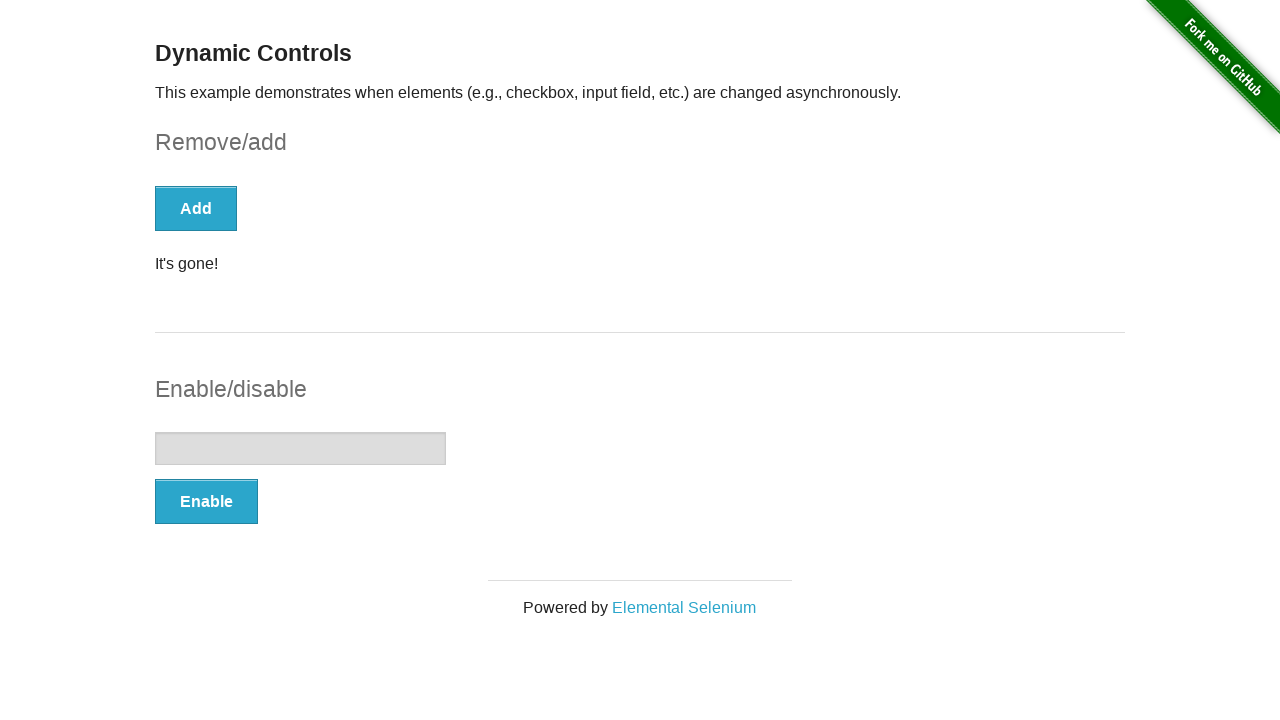

Verified that the message displays 'It's gone!' after element removal
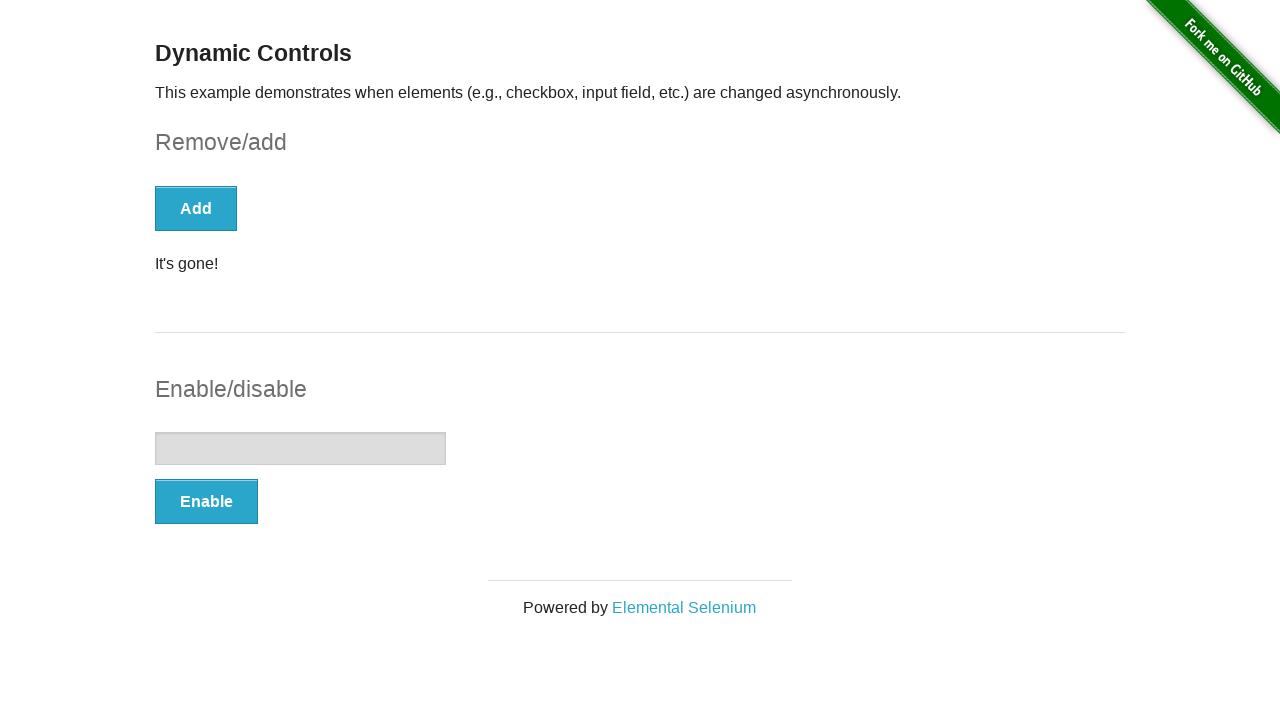

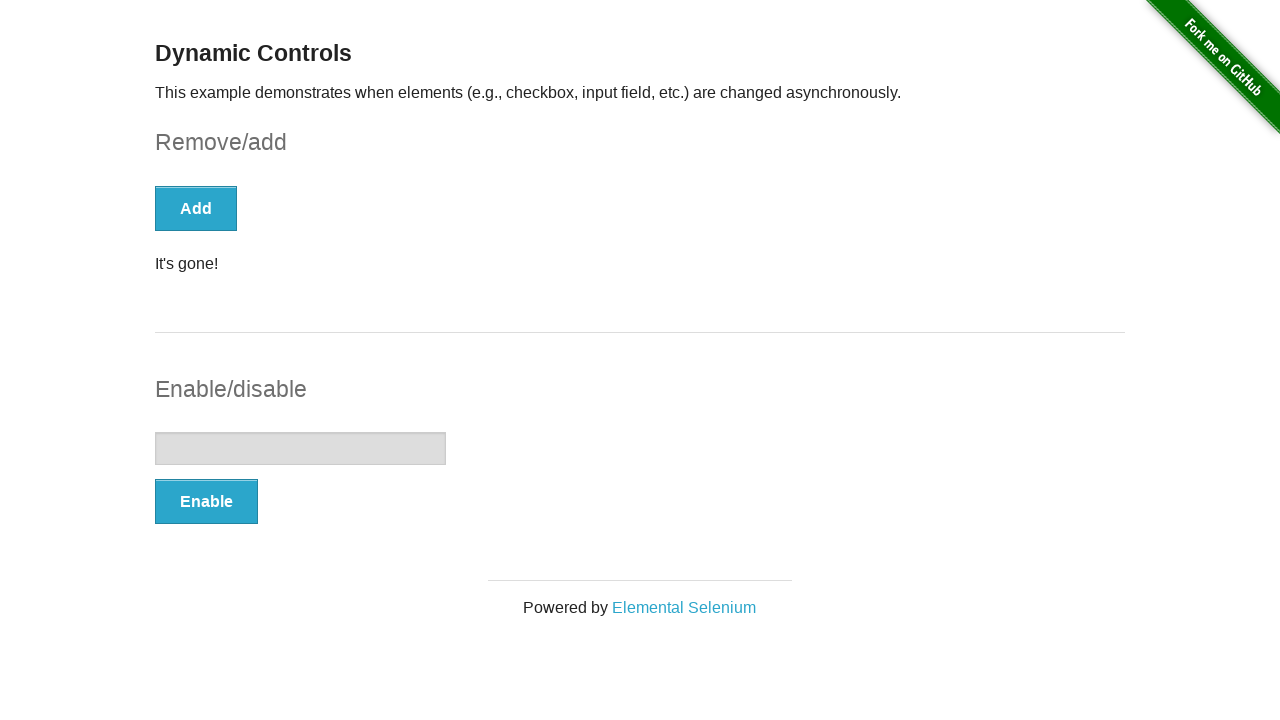